Navigates to nopCommerce demo store, verifies the page title, and performs basic navigation actions like back and refresh

Starting URL: https://demo.nopcommerce.com/

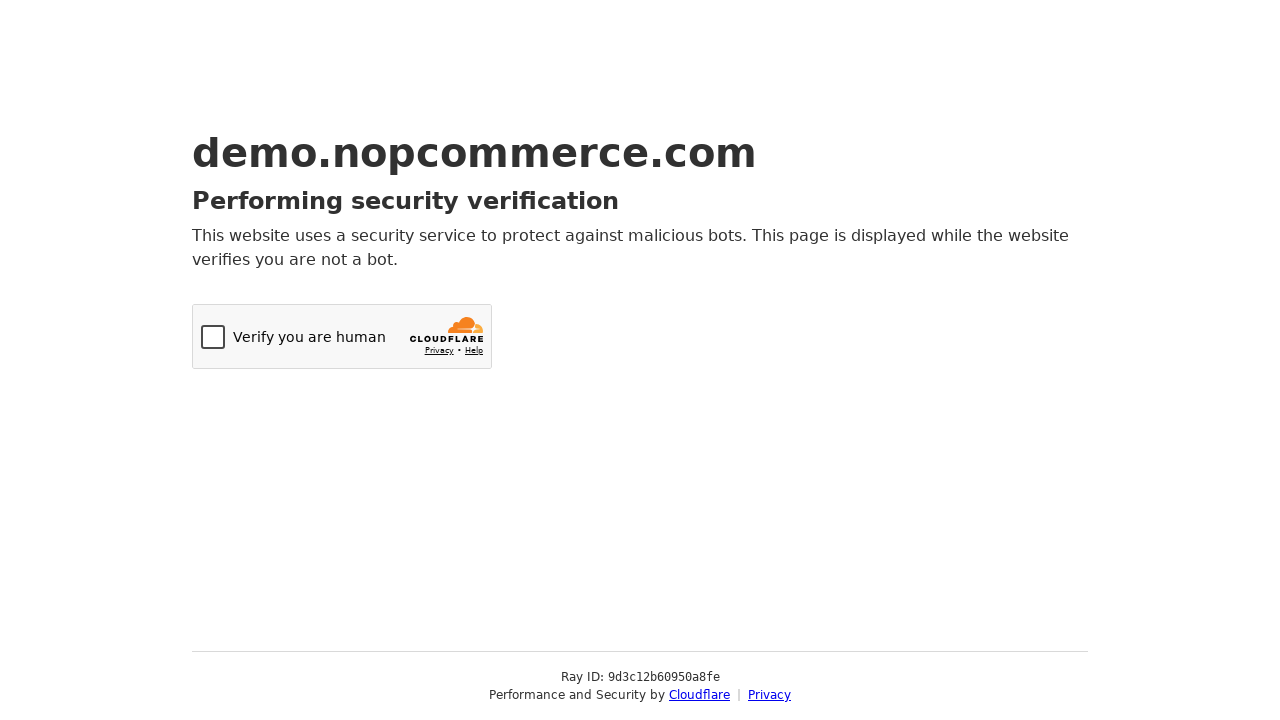

Retrieved page title from nopCommerce demo store
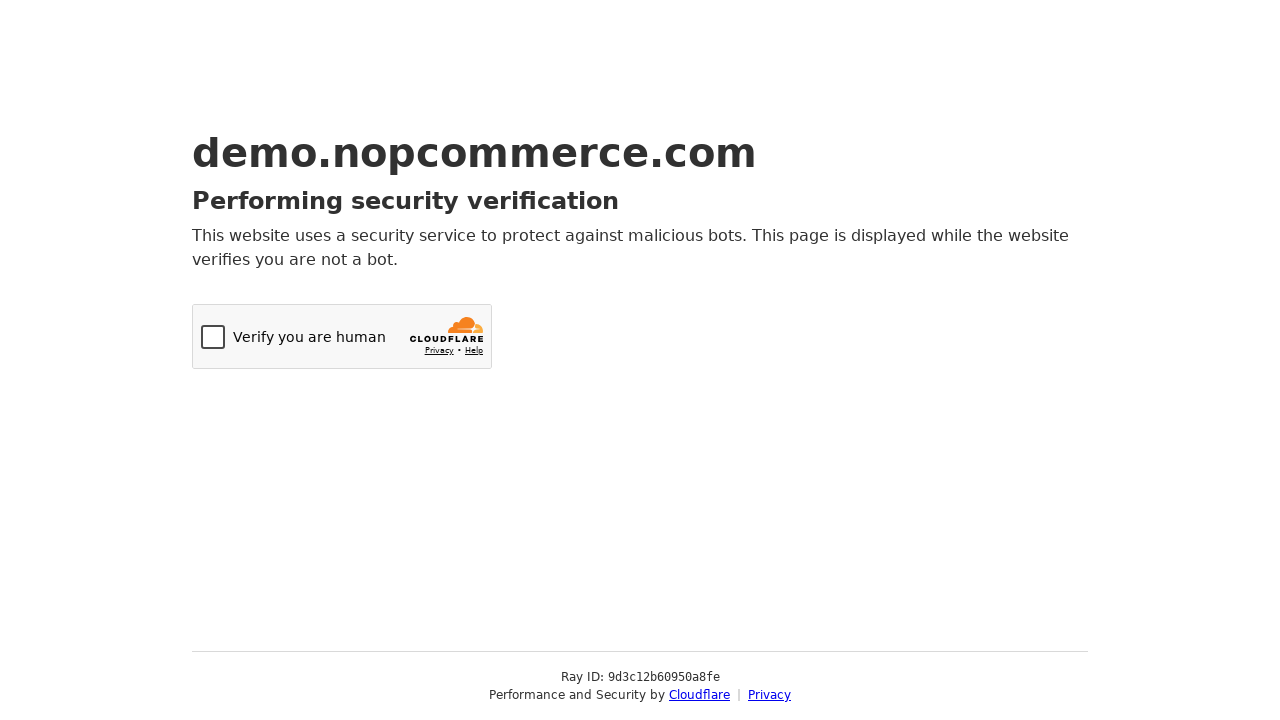

Page title verification failed - title does not match expected value
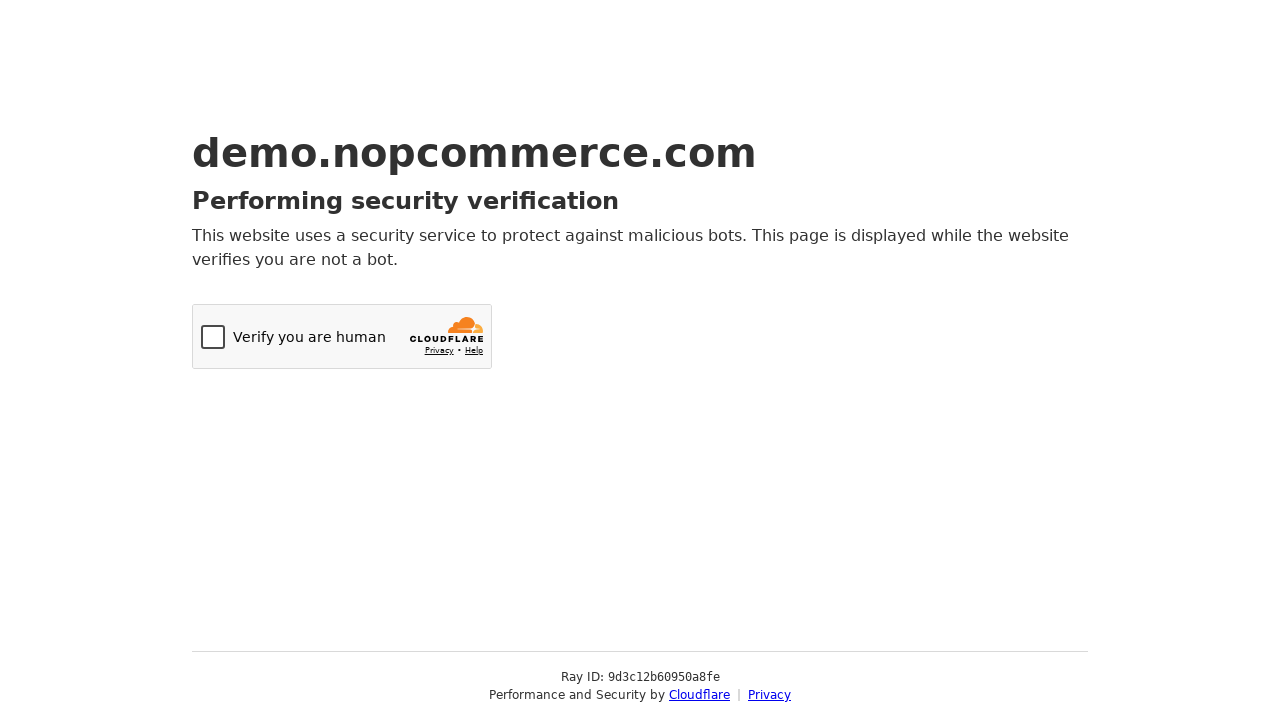

Navigated back to previous page
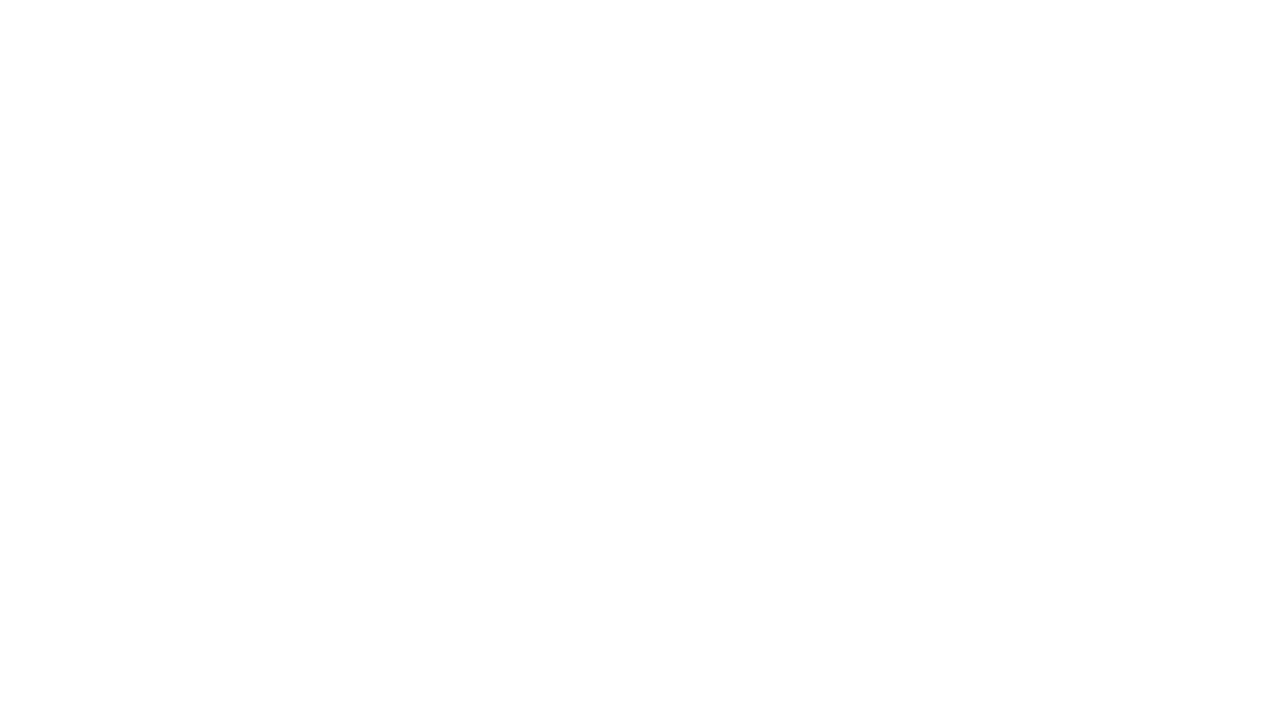

Refreshed the current page
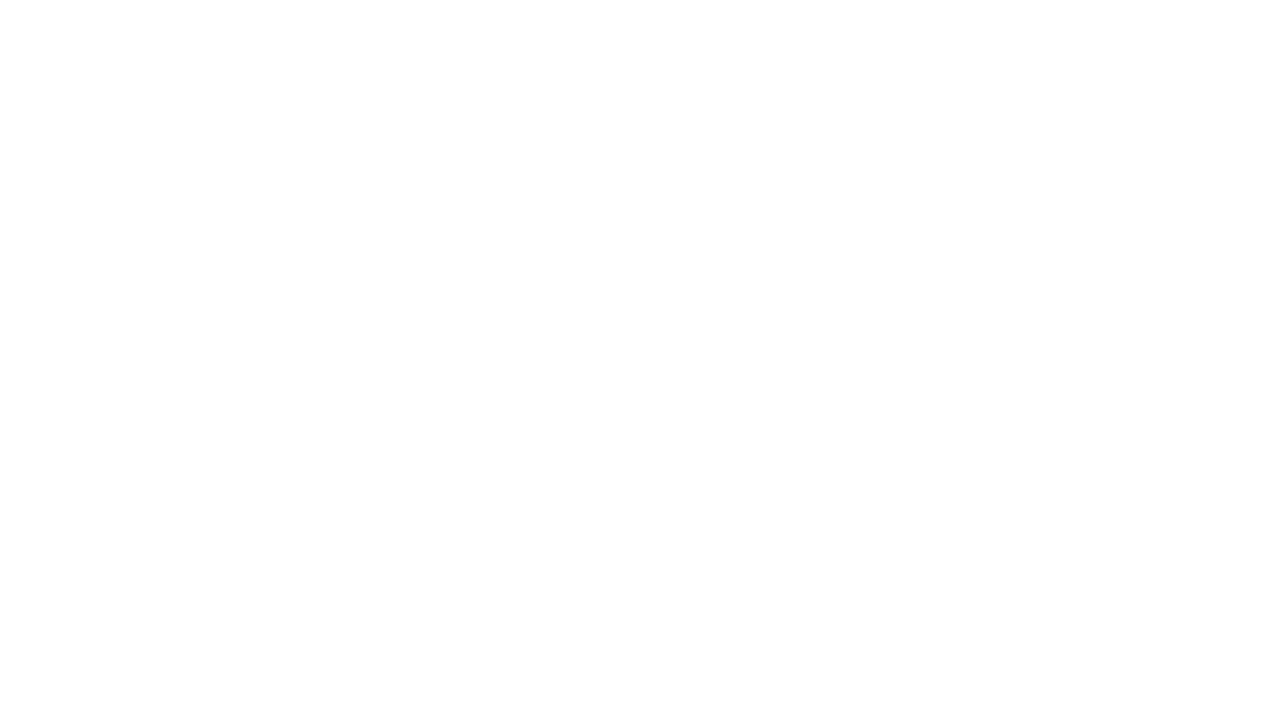

Retrieved current URL: about:blank
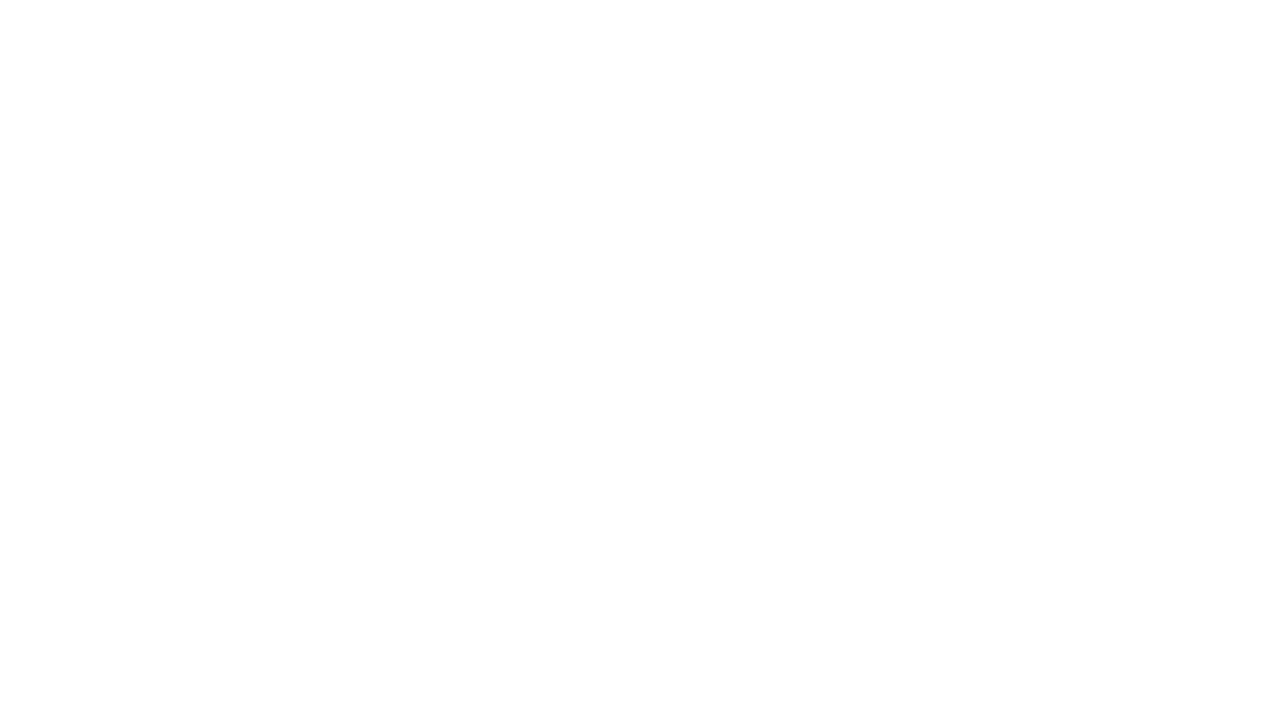

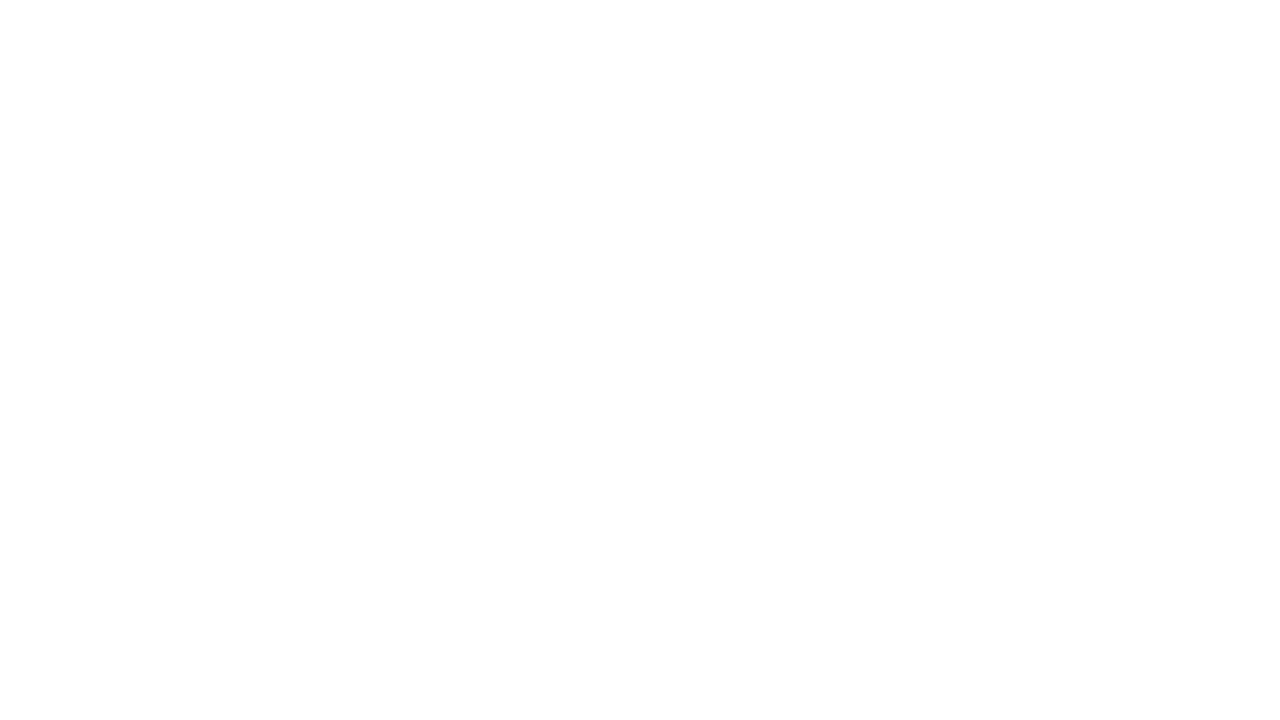